Navigates to Indian Railways website, disables date selection, and interacts with the train list table to verify train data is displayed

Starting URL: https://erail.in/

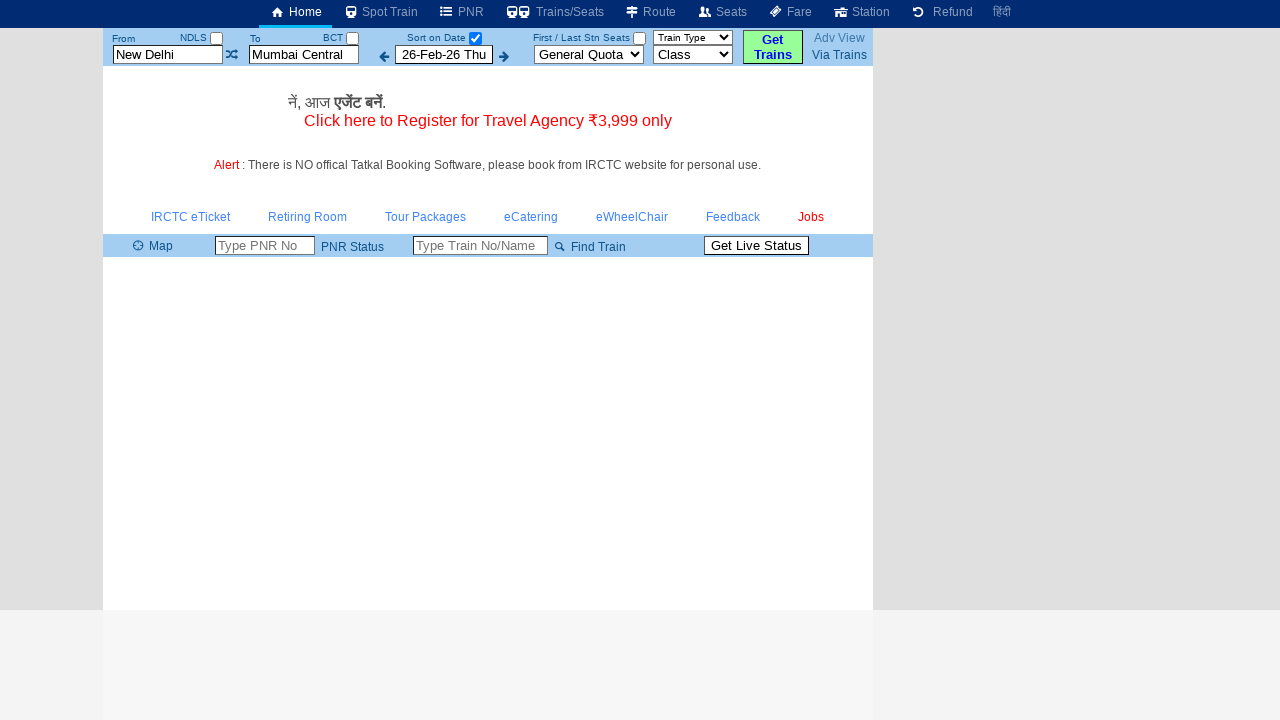

Clicked checkbox to disable date selection at (475, 38) on xpath=//input[@id='chkSelectDateOnly']
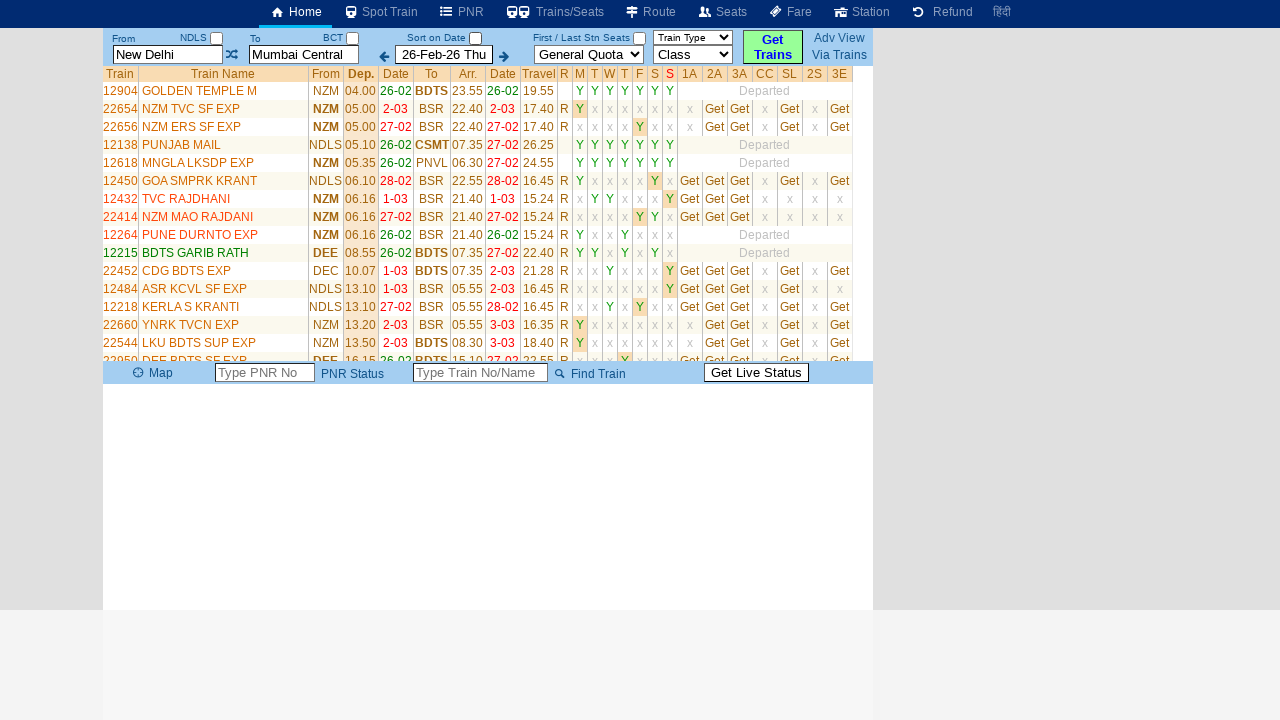

Train list table loaded successfully
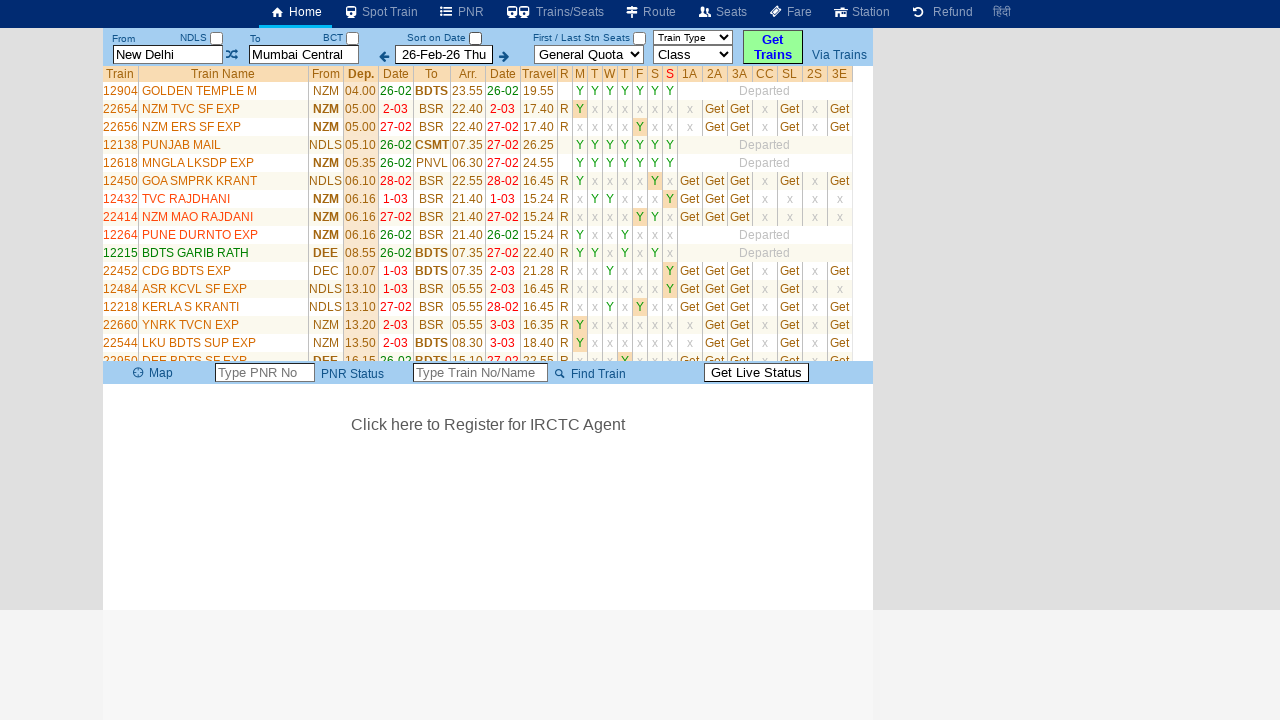

Retrieved all train name elements from the table
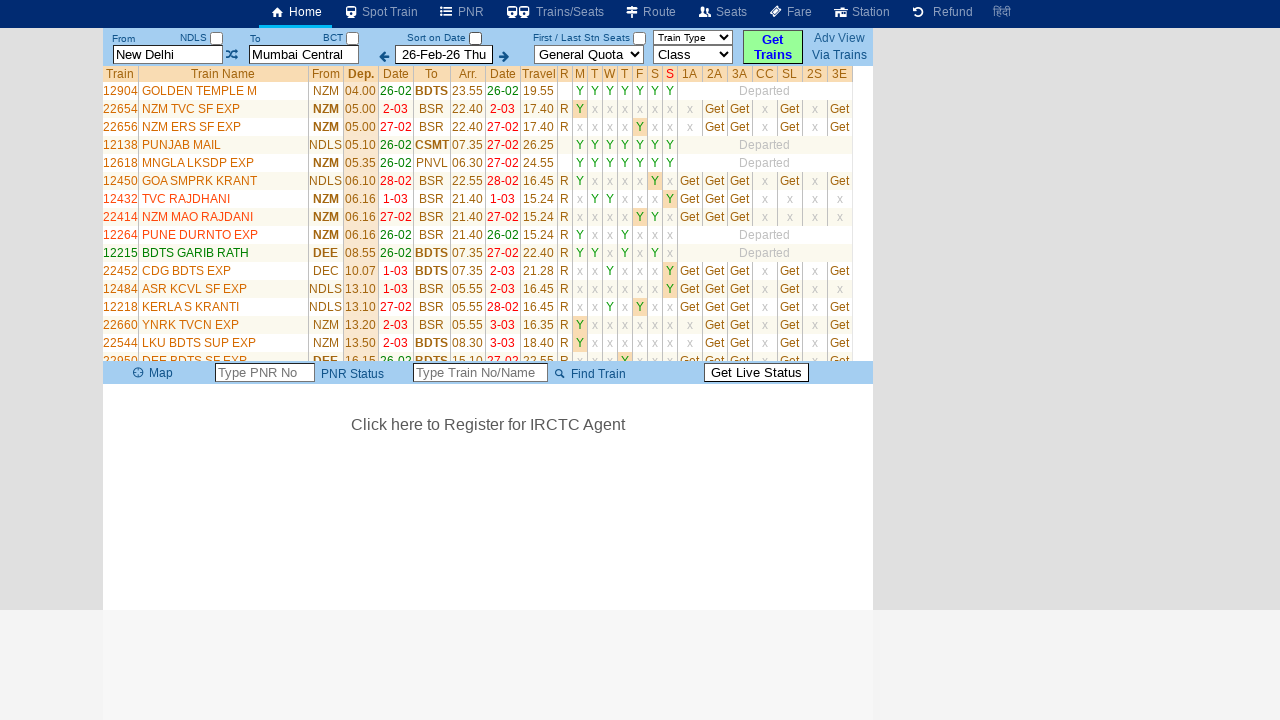

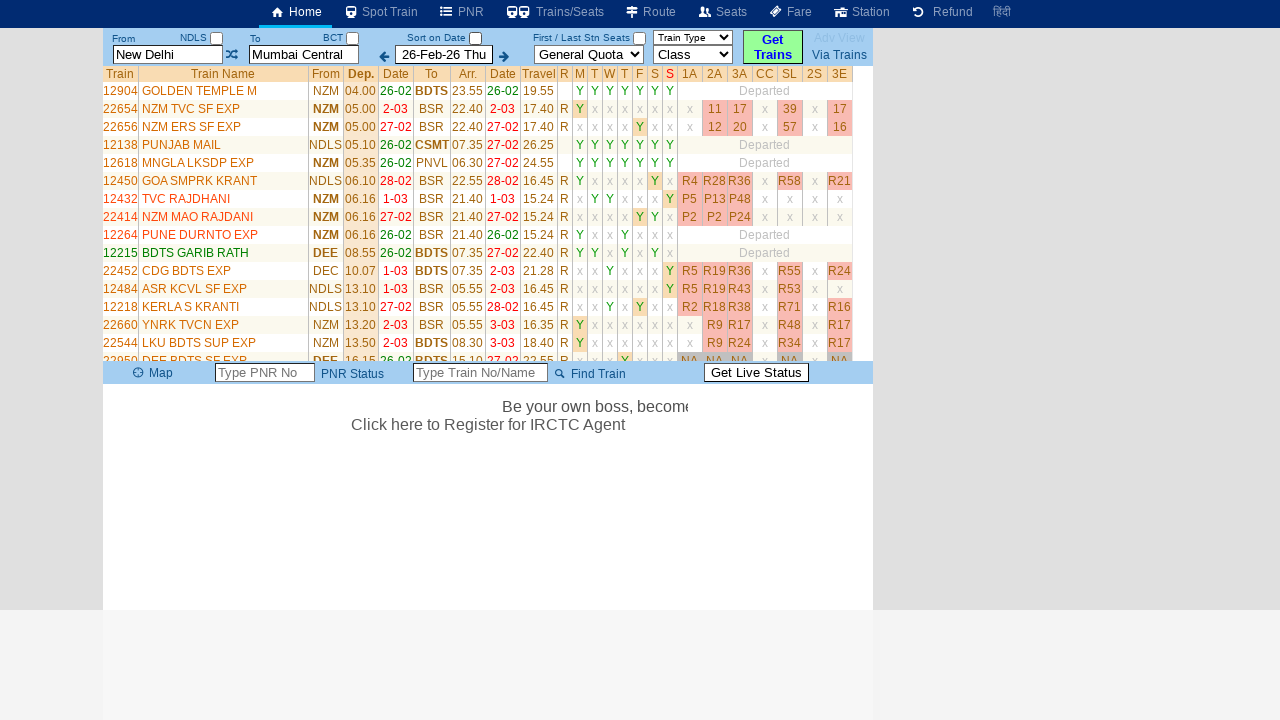